Demonstrates how to add jQuery Growl notifications to a webpage by injecting jQuery and jQuery Growl libraries via JavaScript execution, then displaying notification messages on the page.

Starting URL: http://the-internet.herokuapp.com

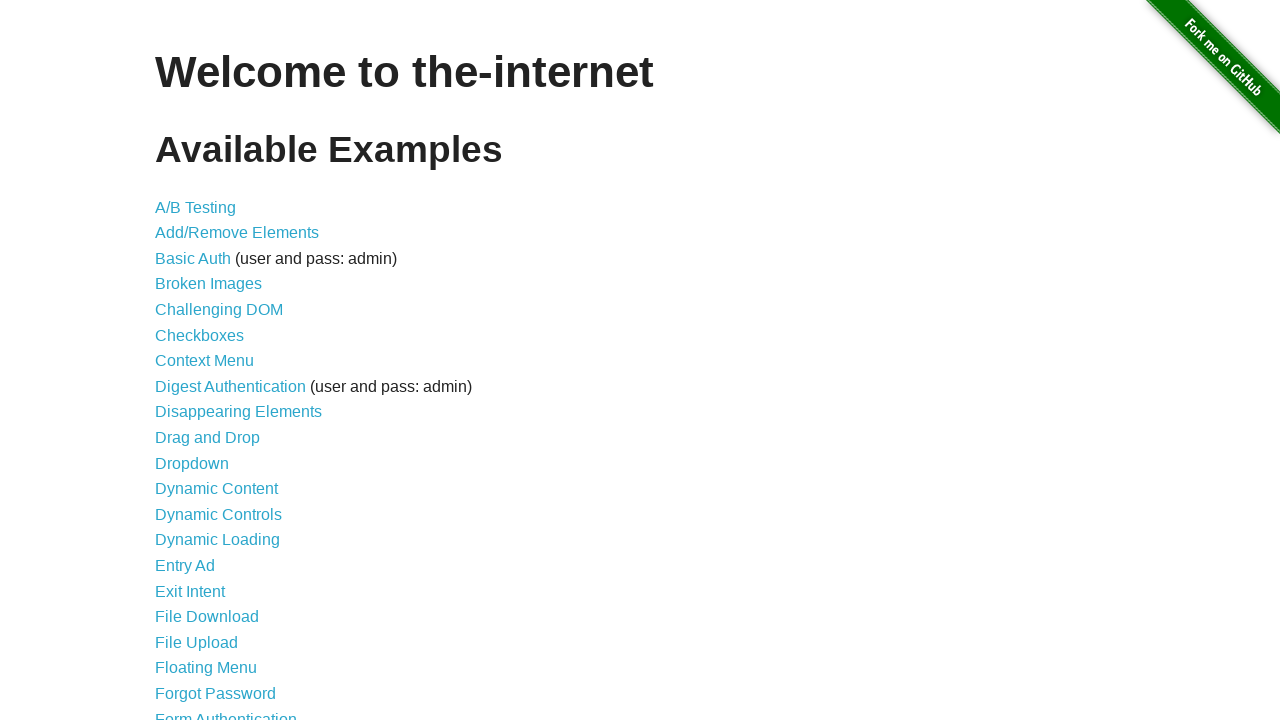

Injected jQuery library into the page if not already present
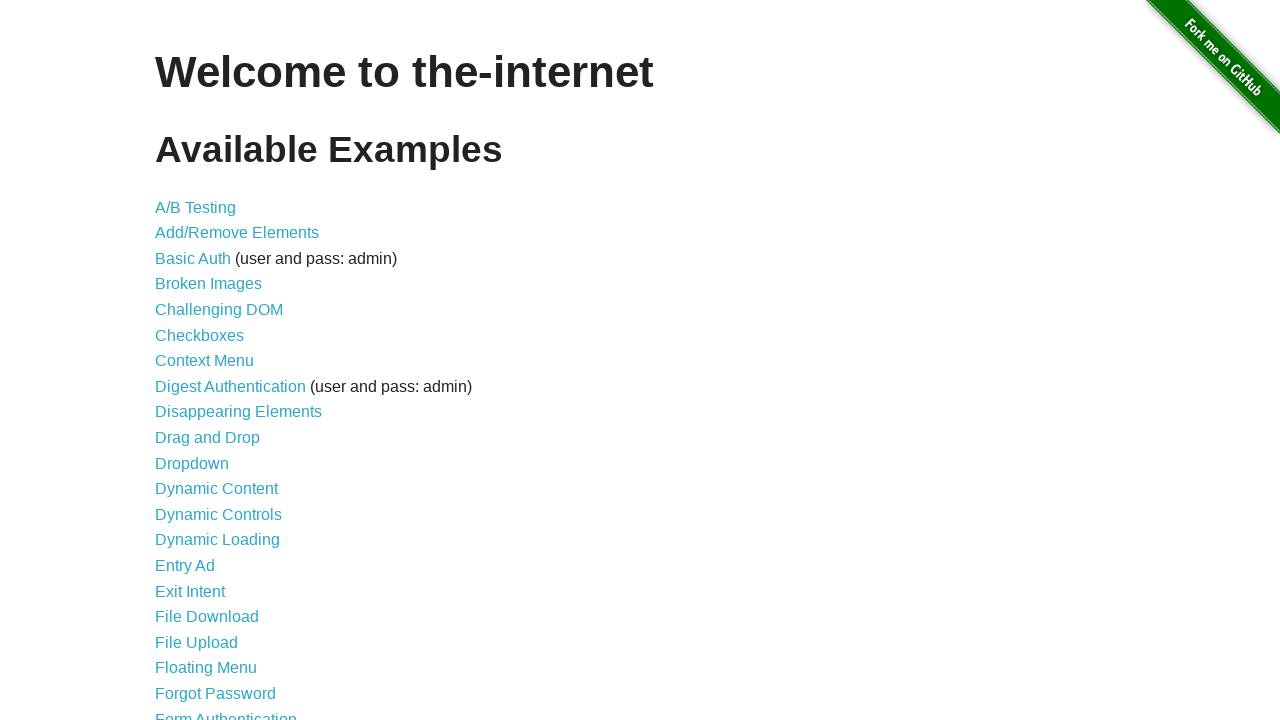

jQuery library loaded successfully
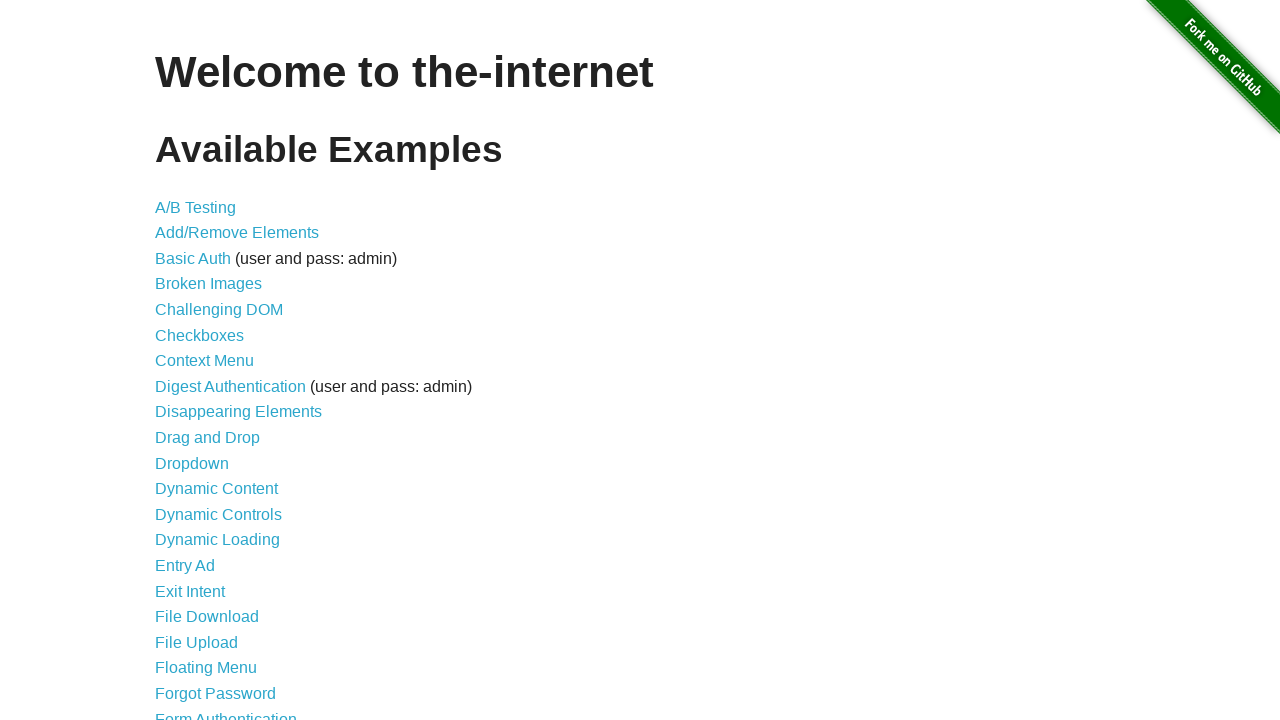

Injected jQuery Growl library into the page
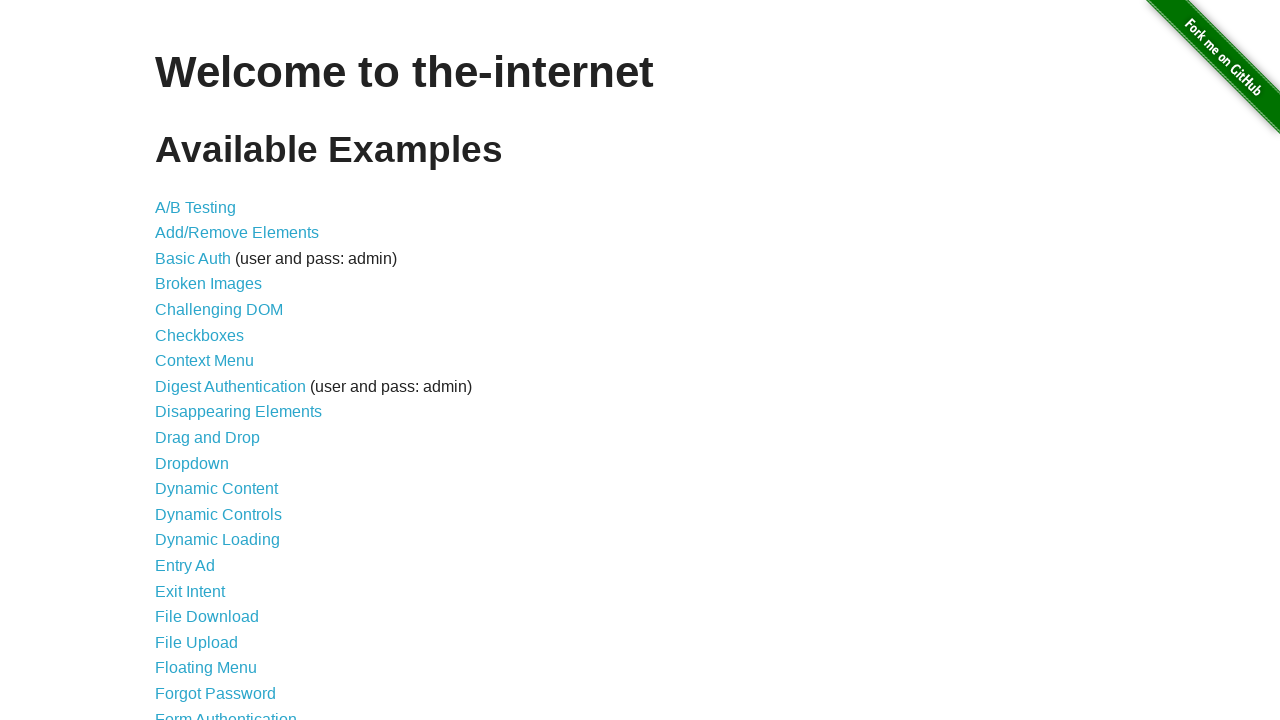

Added jQuery Growl CSS stylesheet to the page
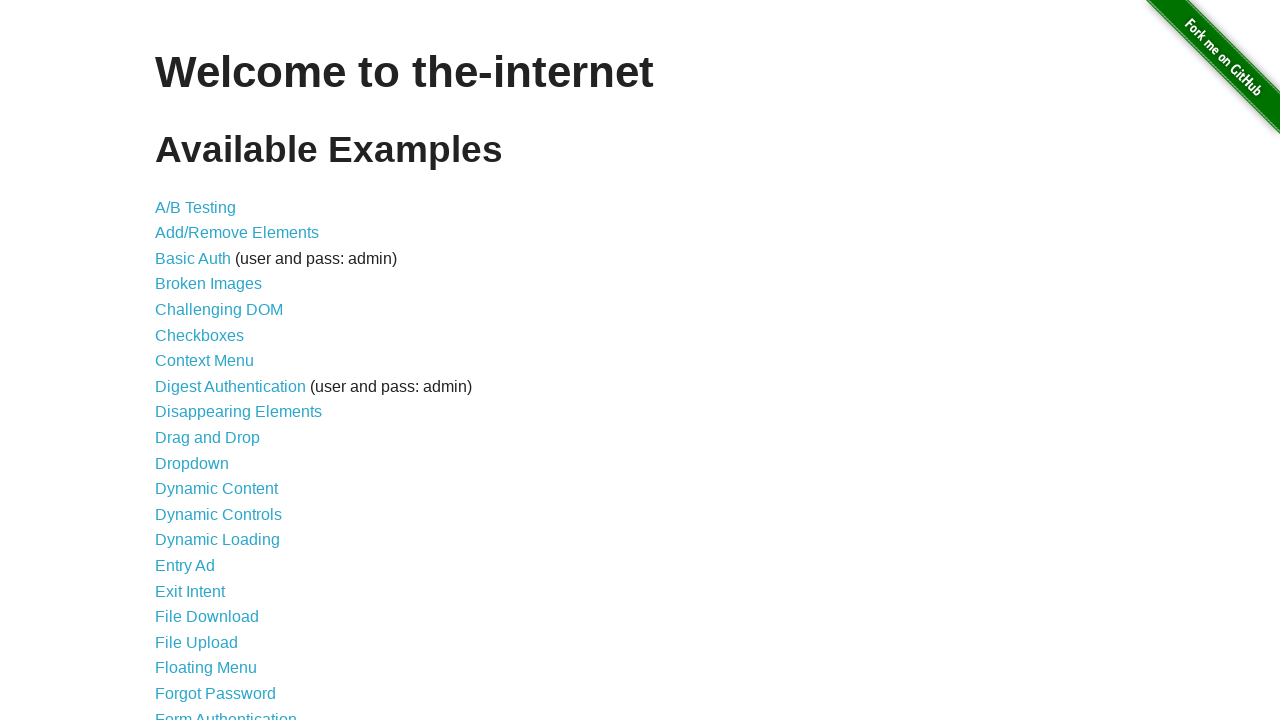

jQuery Growl function is now available
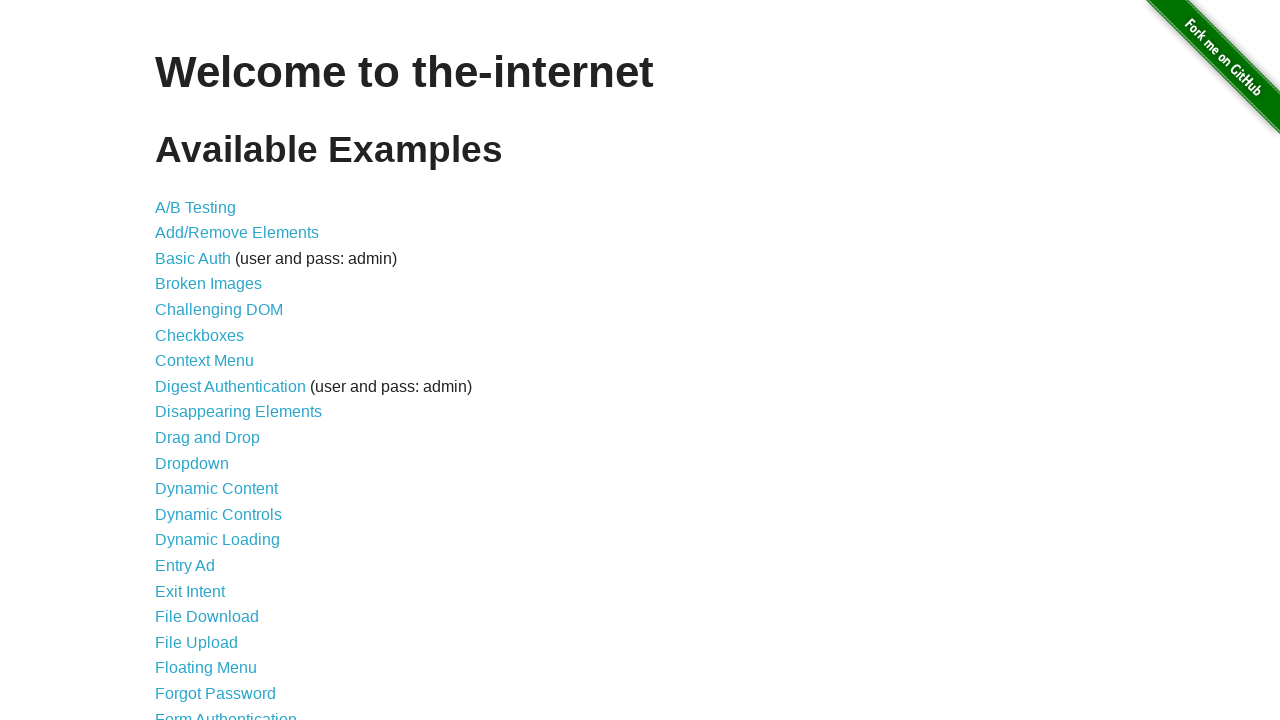

Displayed default growl notification with title 'GET' and message '/'
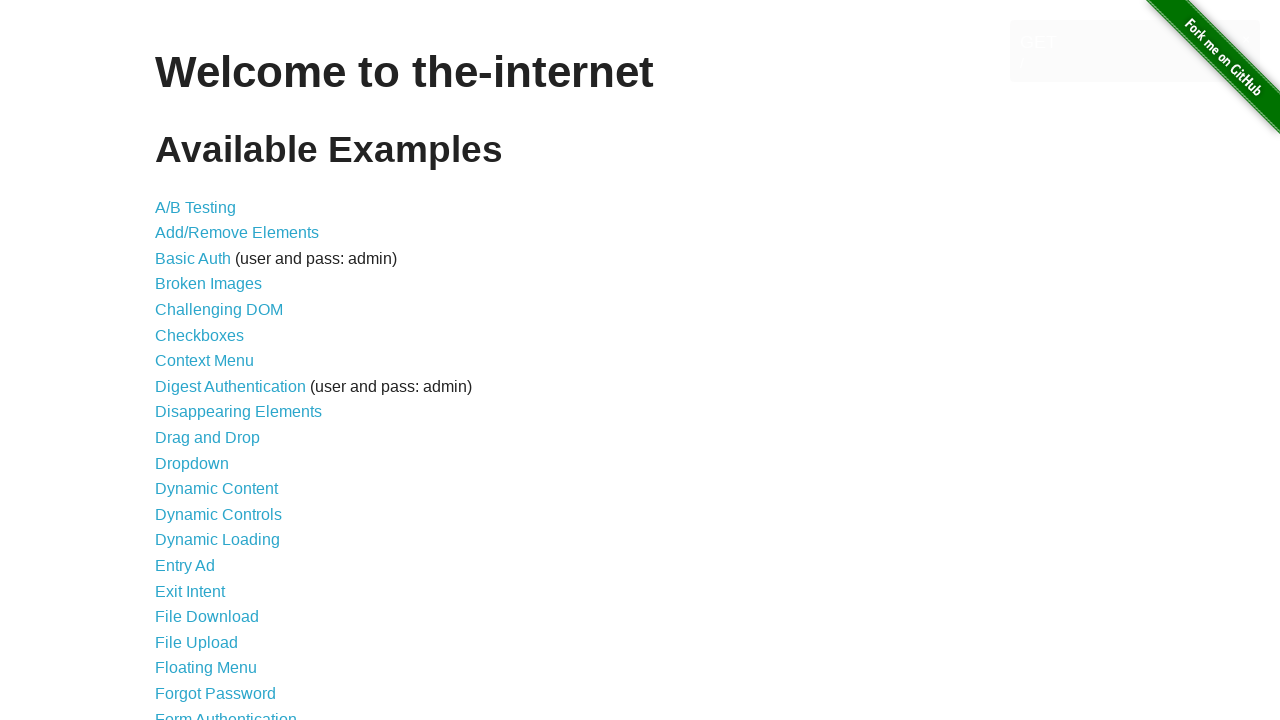

Displayed error growl notification
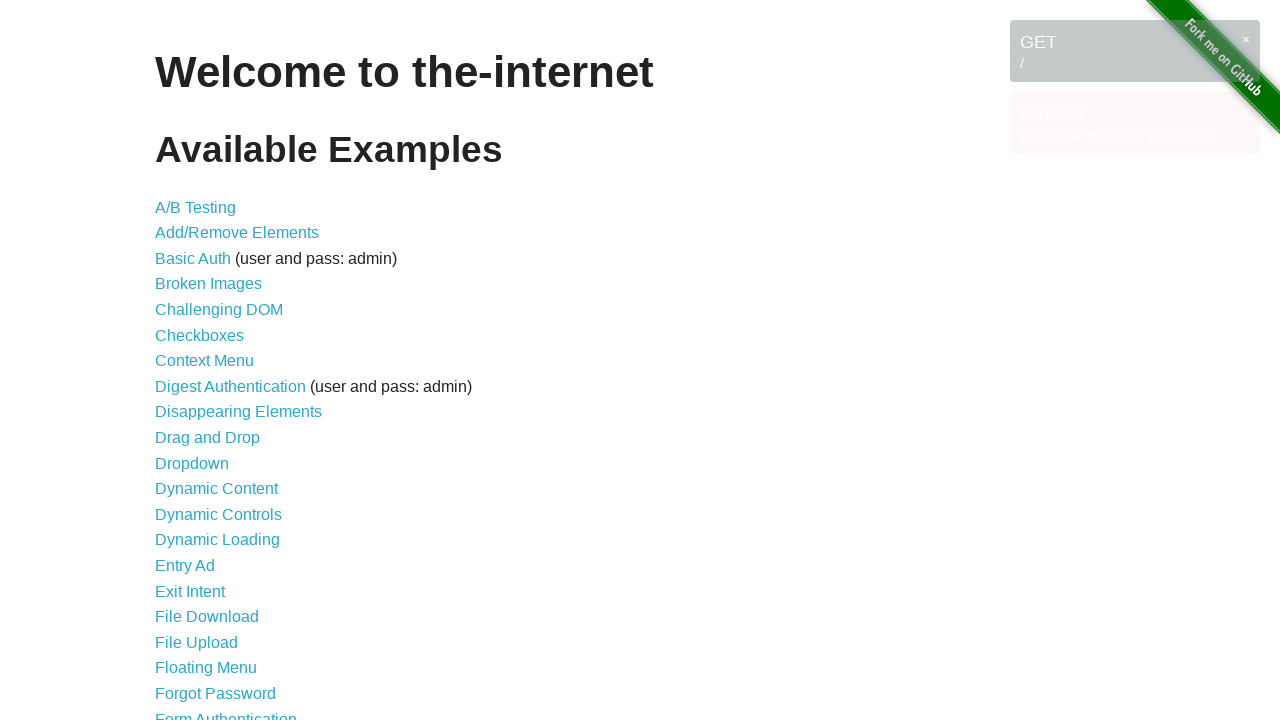

Displayed notice growl notification
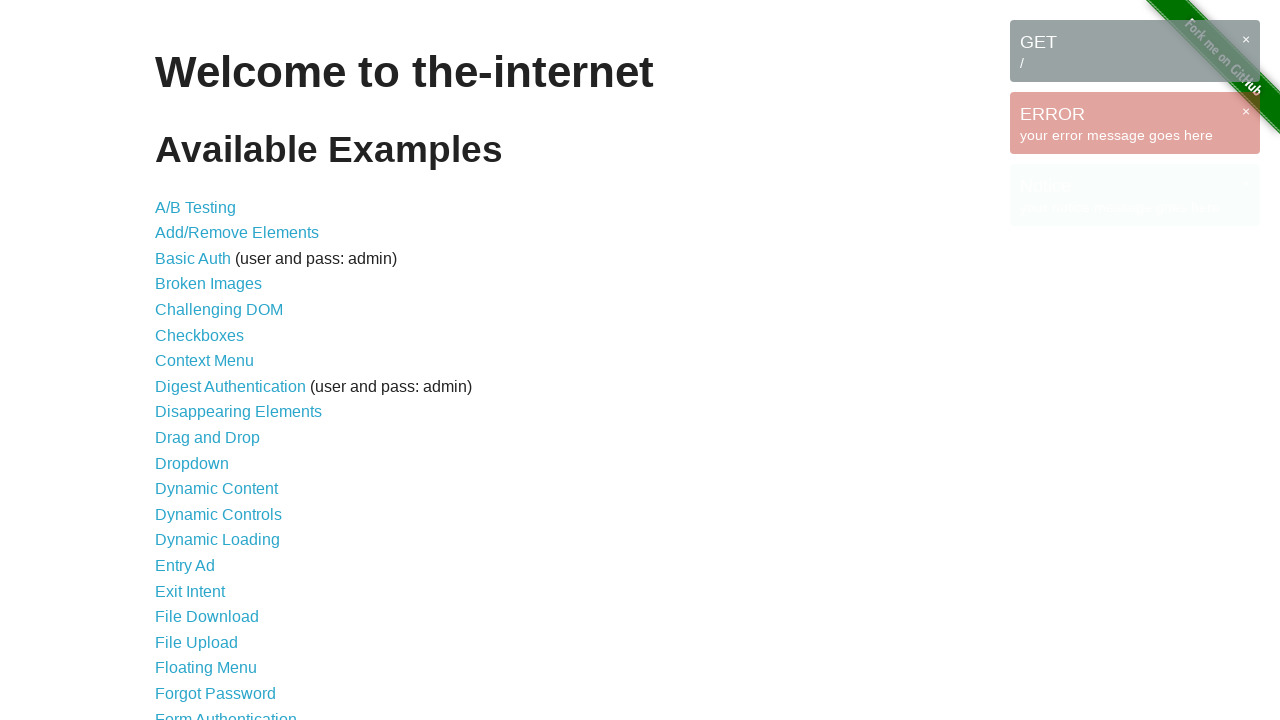

Displayed warning growl notification
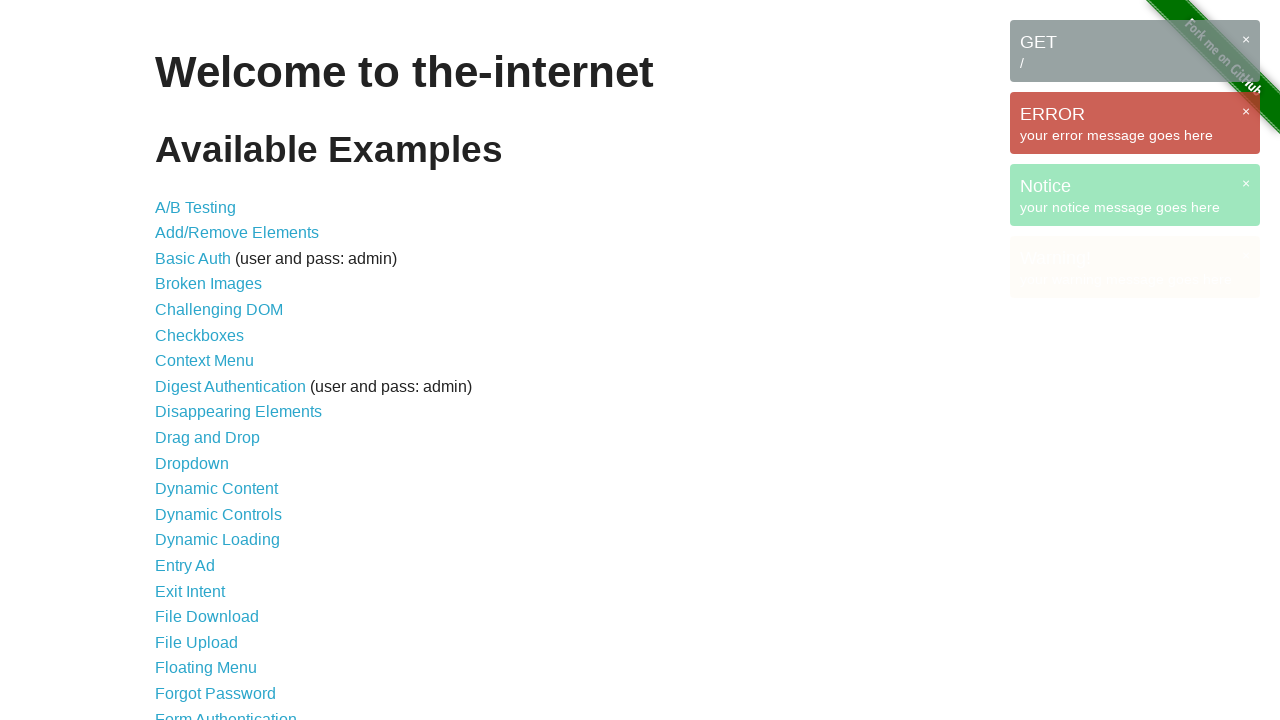

All growl notification messages are now visible on the page
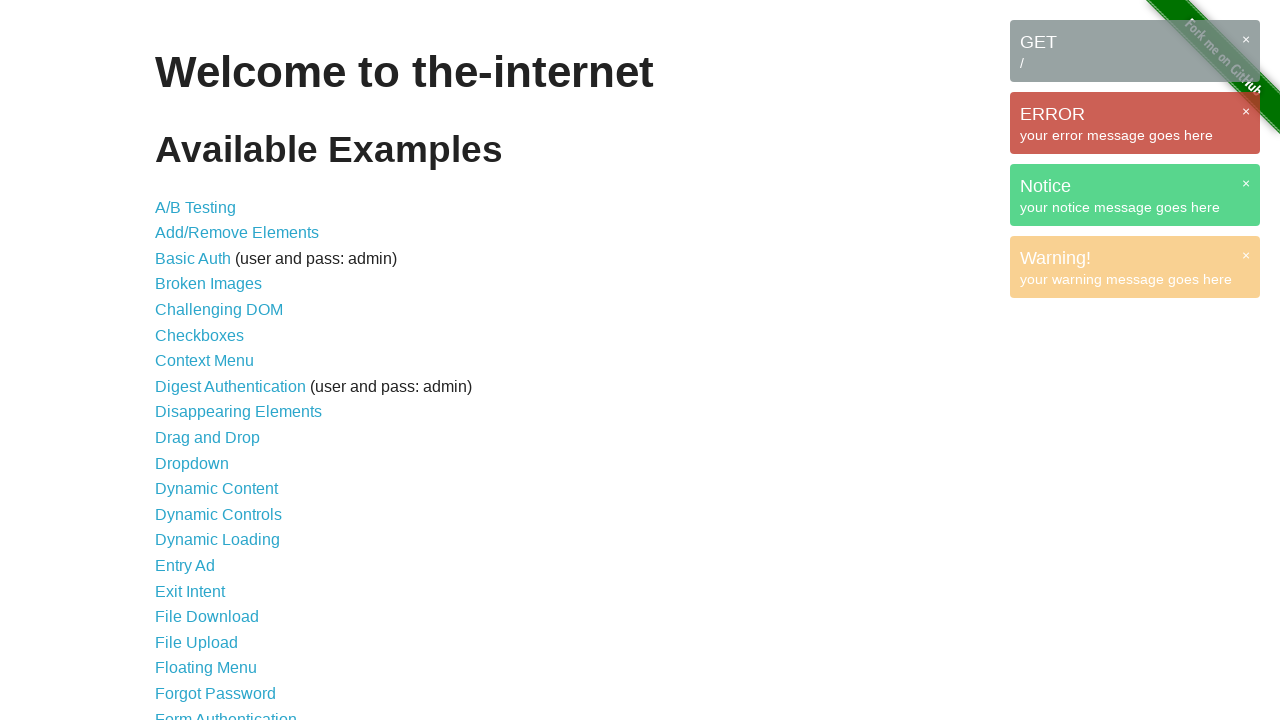

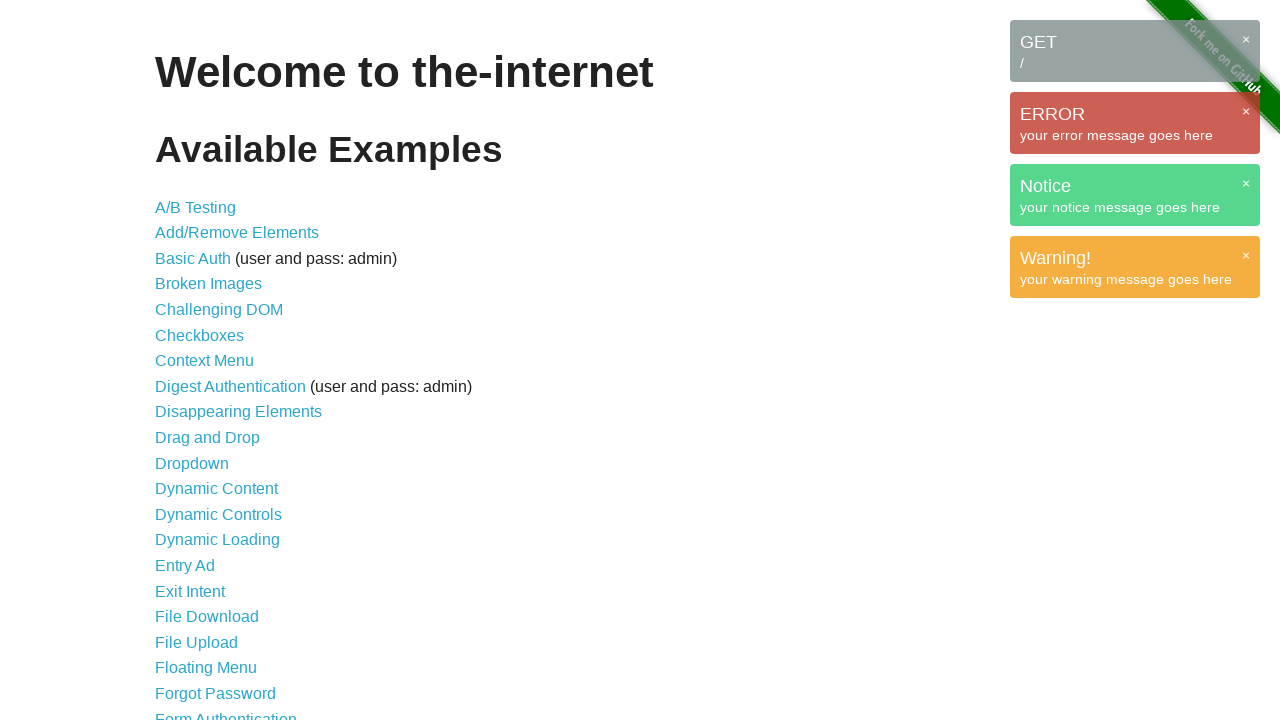